Tests Playwright specific locators by interacting with a checkbox, radio button, and dropdown on a practice form page

Starting URL: https://rahulshettyacademy.com/angularpractice

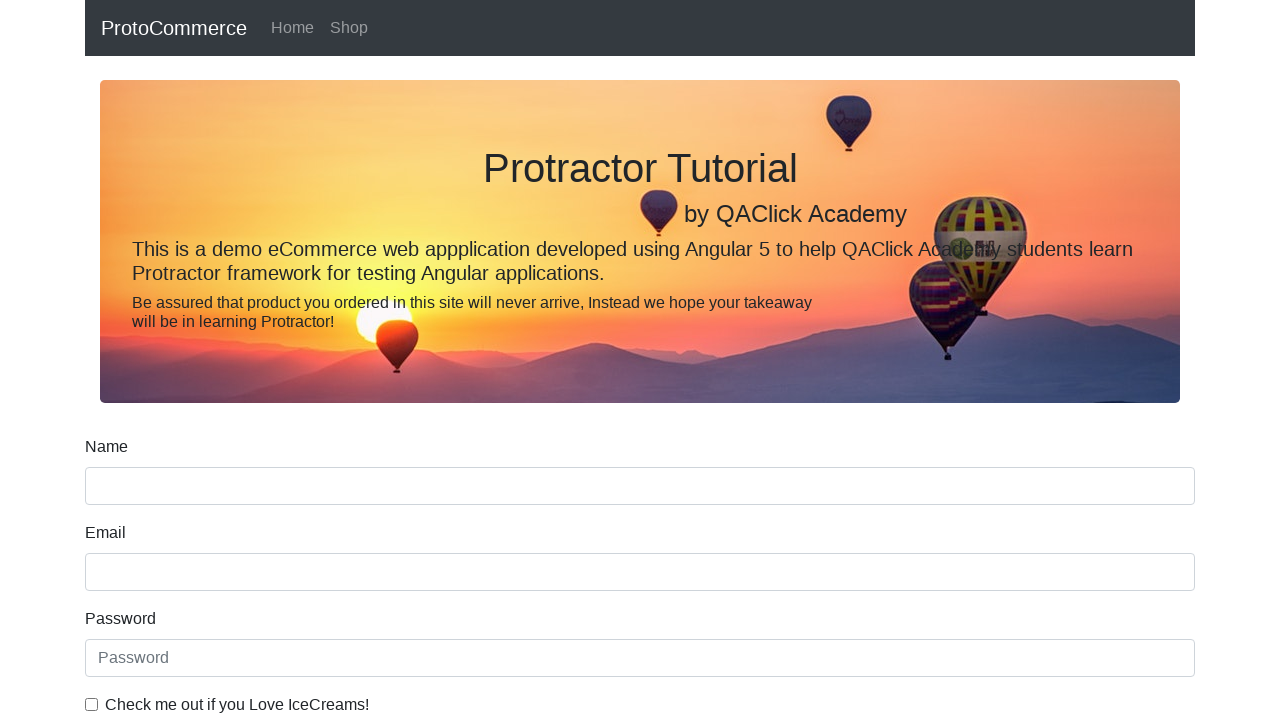

Clicked ice cream checkbox using label at (92, 704) on internal:label="Check me out if you Love IceCreams!"i
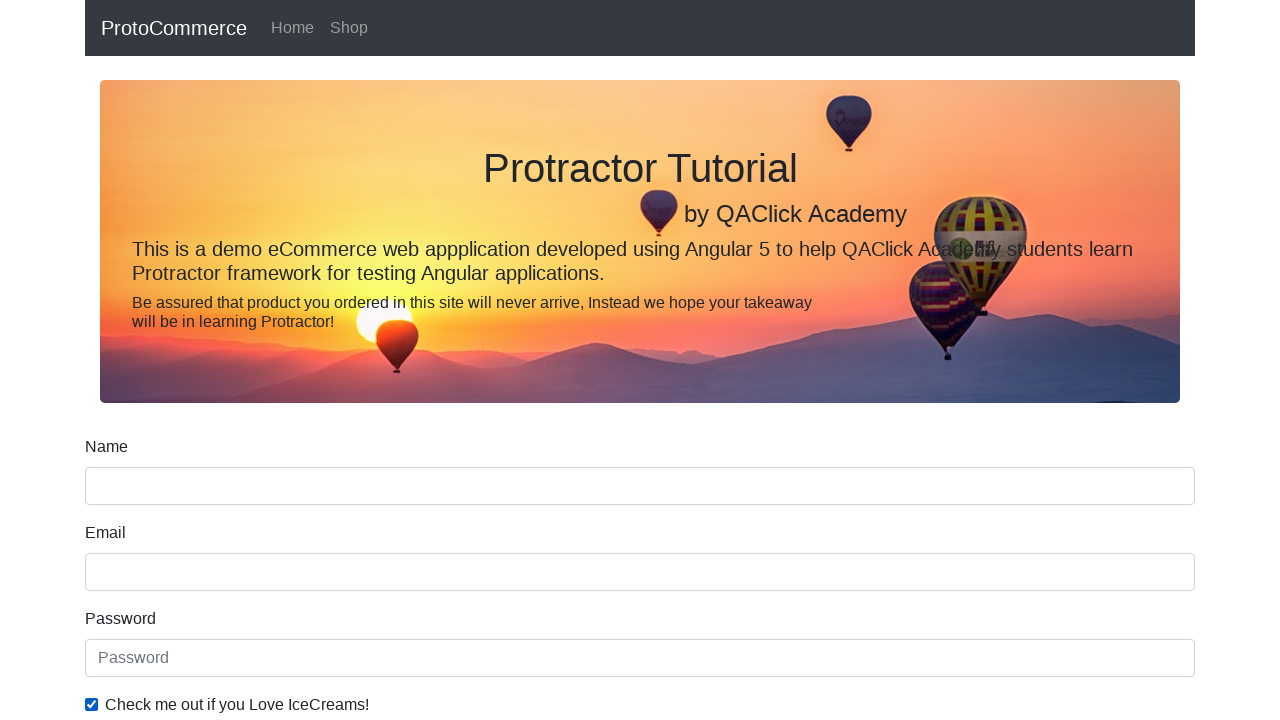

Checked 'Employed' radio button using label at (326, 360) on internal:label="Employed"i
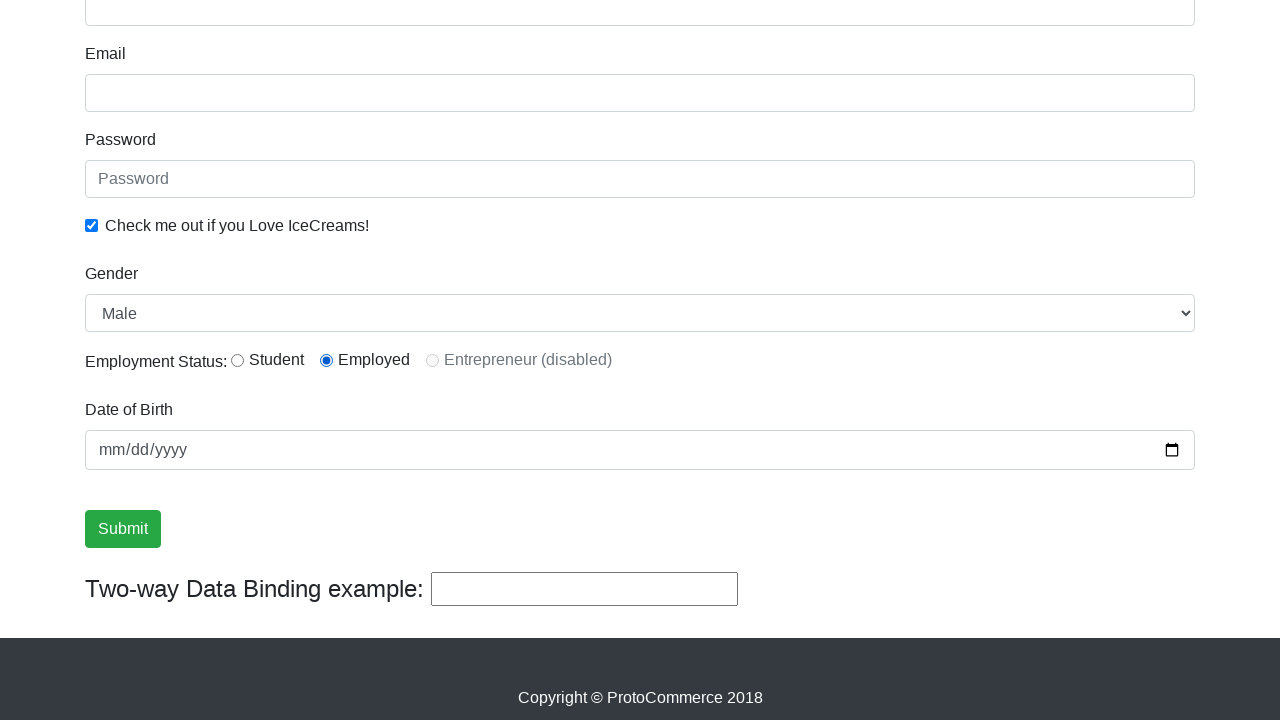

Selected 'Female' from Gender dropdown on internal:label="Gender"i
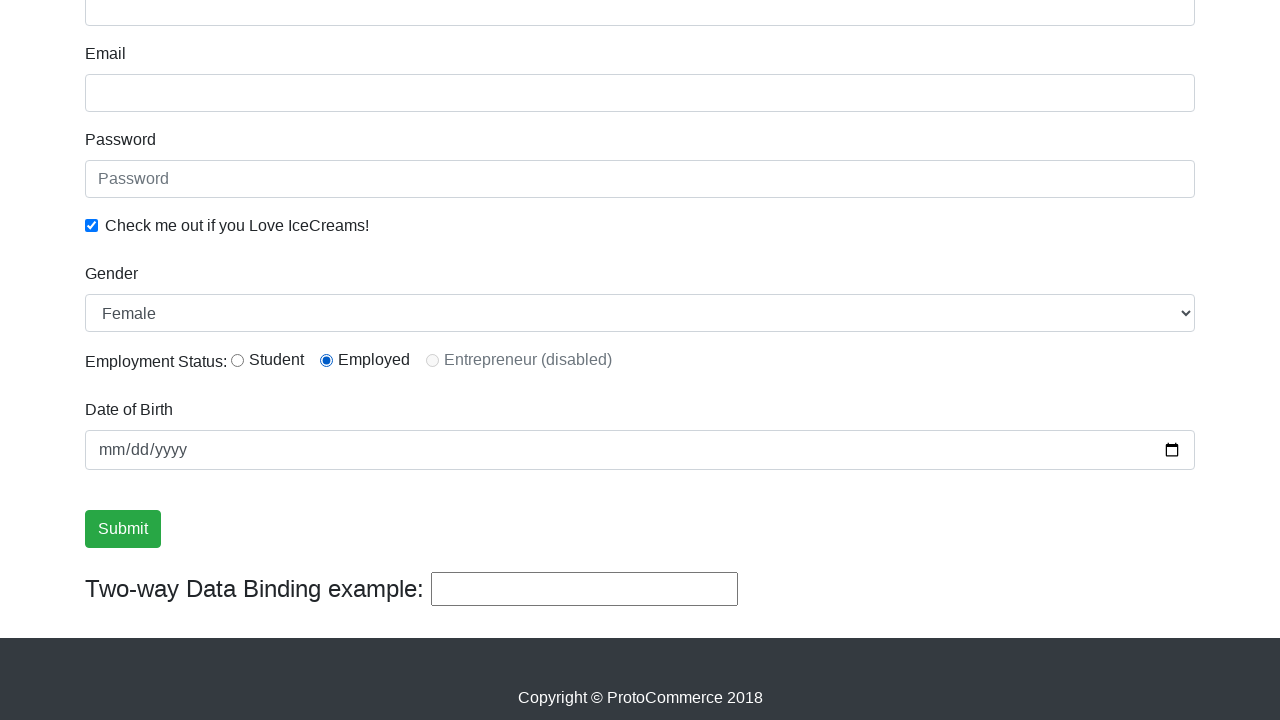

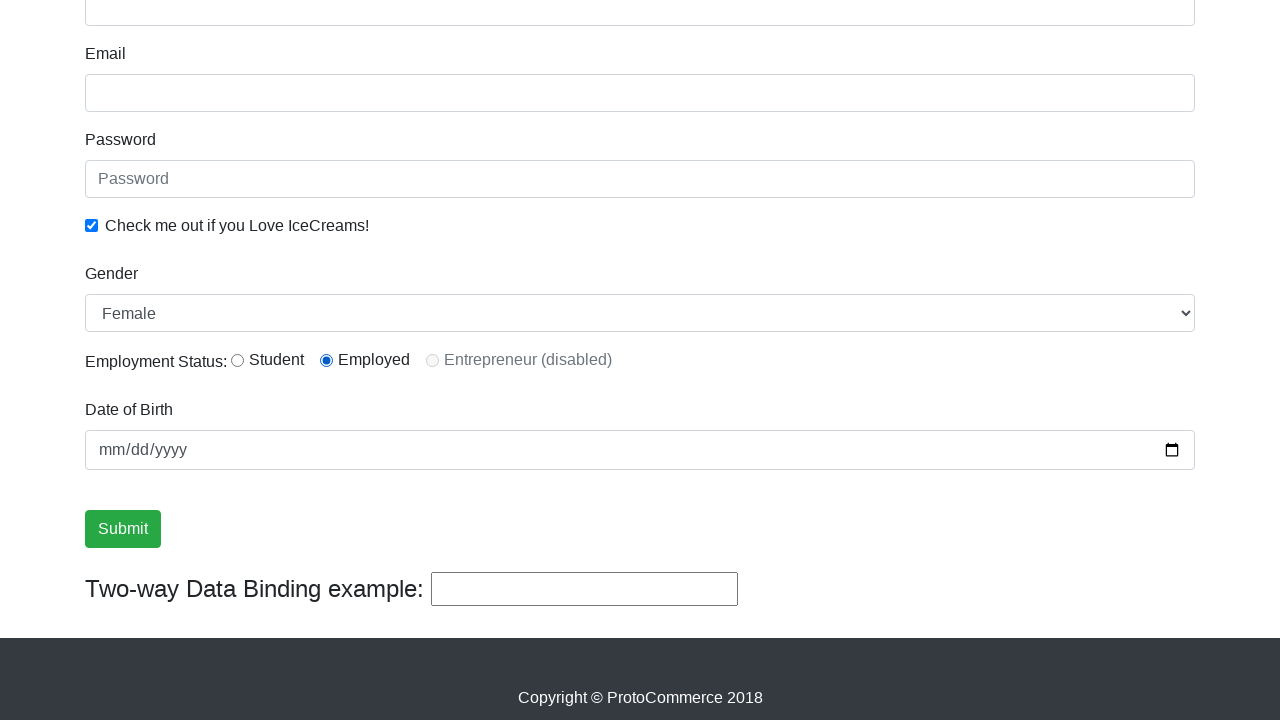